Simple navigation test that opens Trello homepage

Starting URL: https://trello.com/

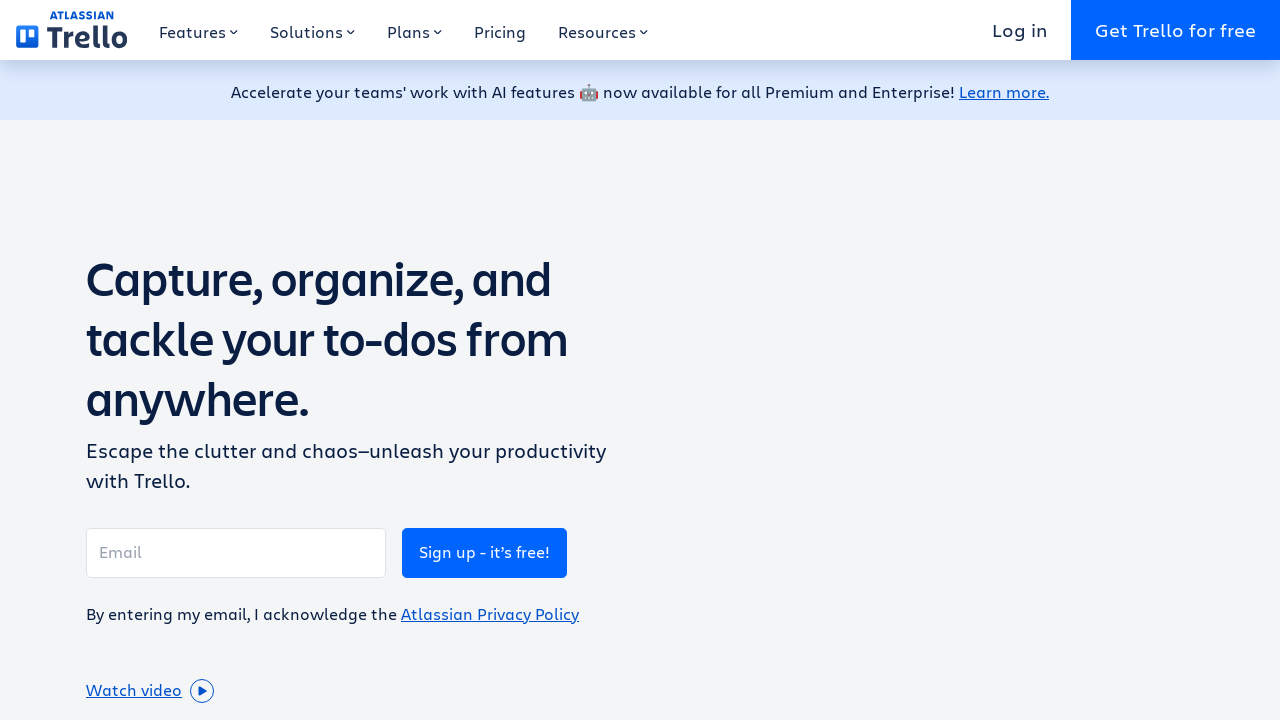

Navigated to Trello homepage
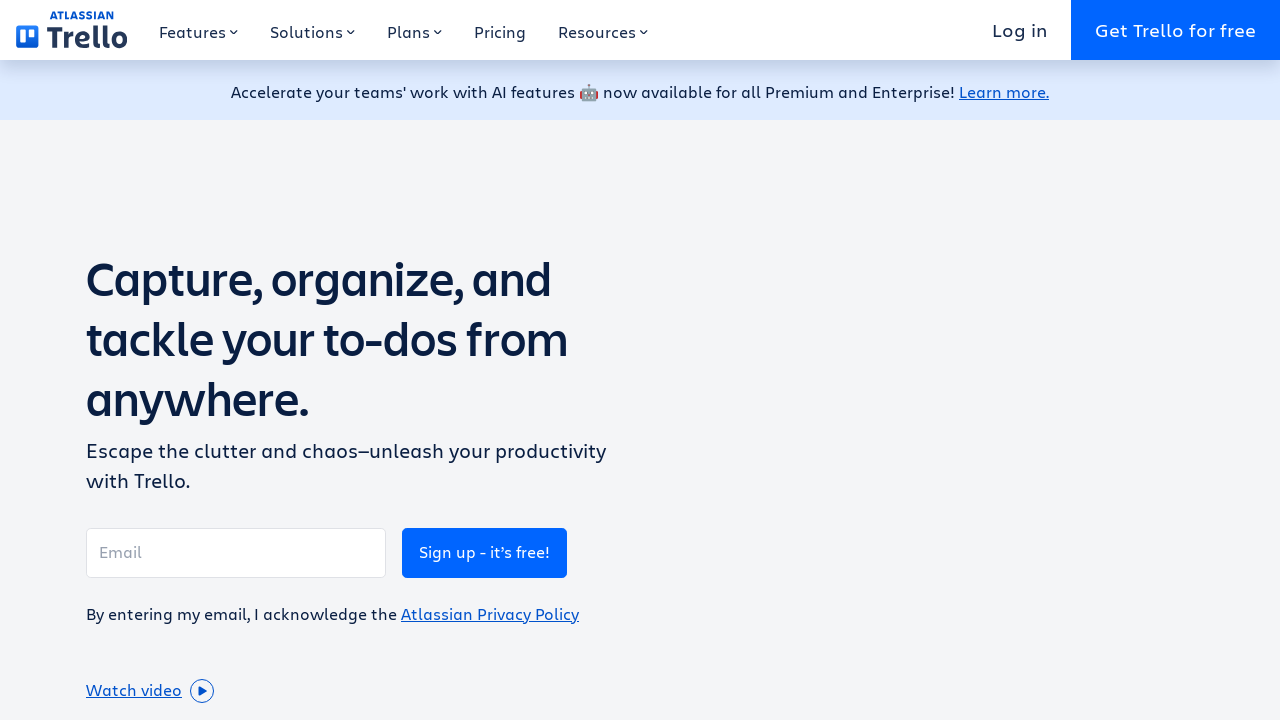

Simple navigation test completed - Trello homepage loaded successfully
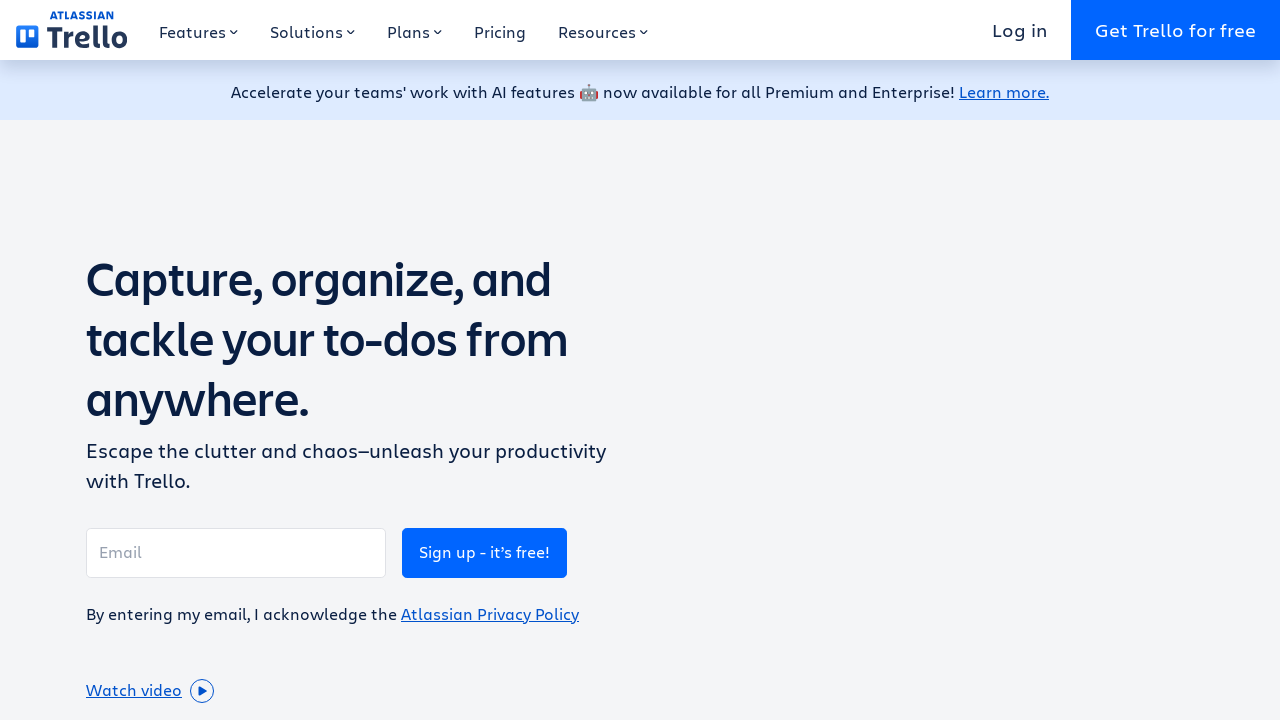

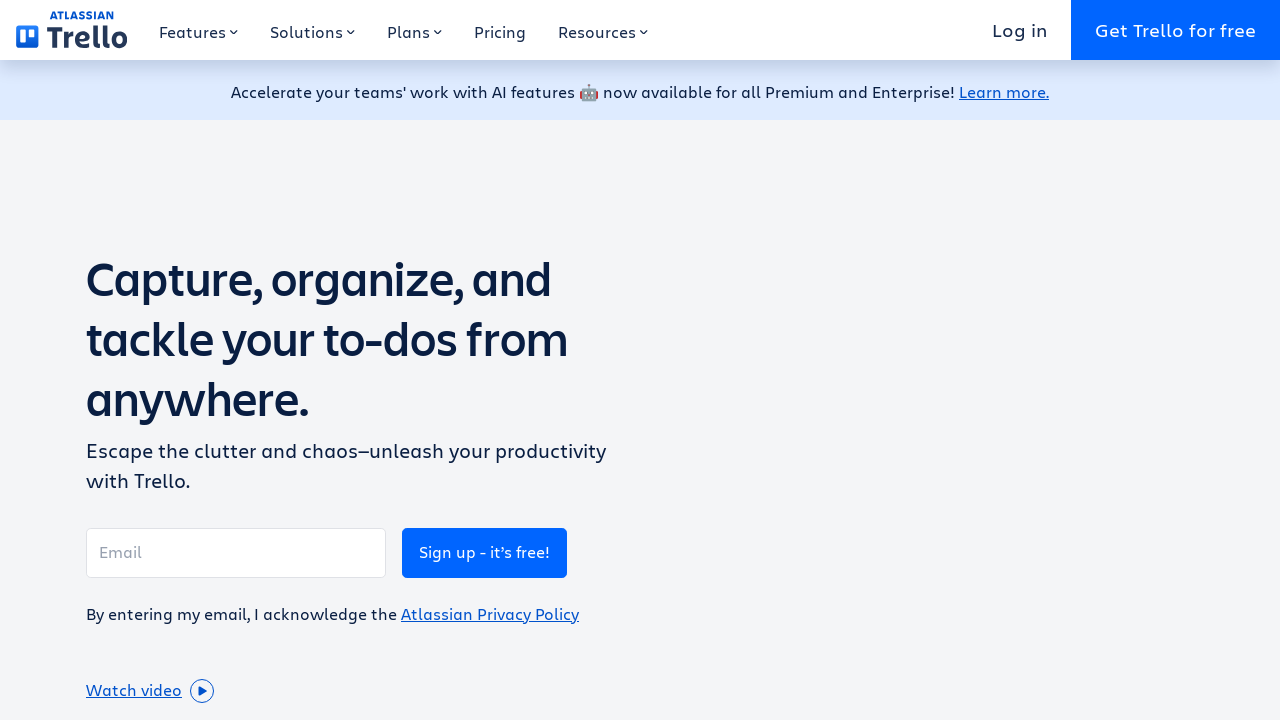